Verifies that the VWO application page loads correctly by checking that the page title matches the expected value "Login - VWO"

Starting URL: https://app.vwo.com

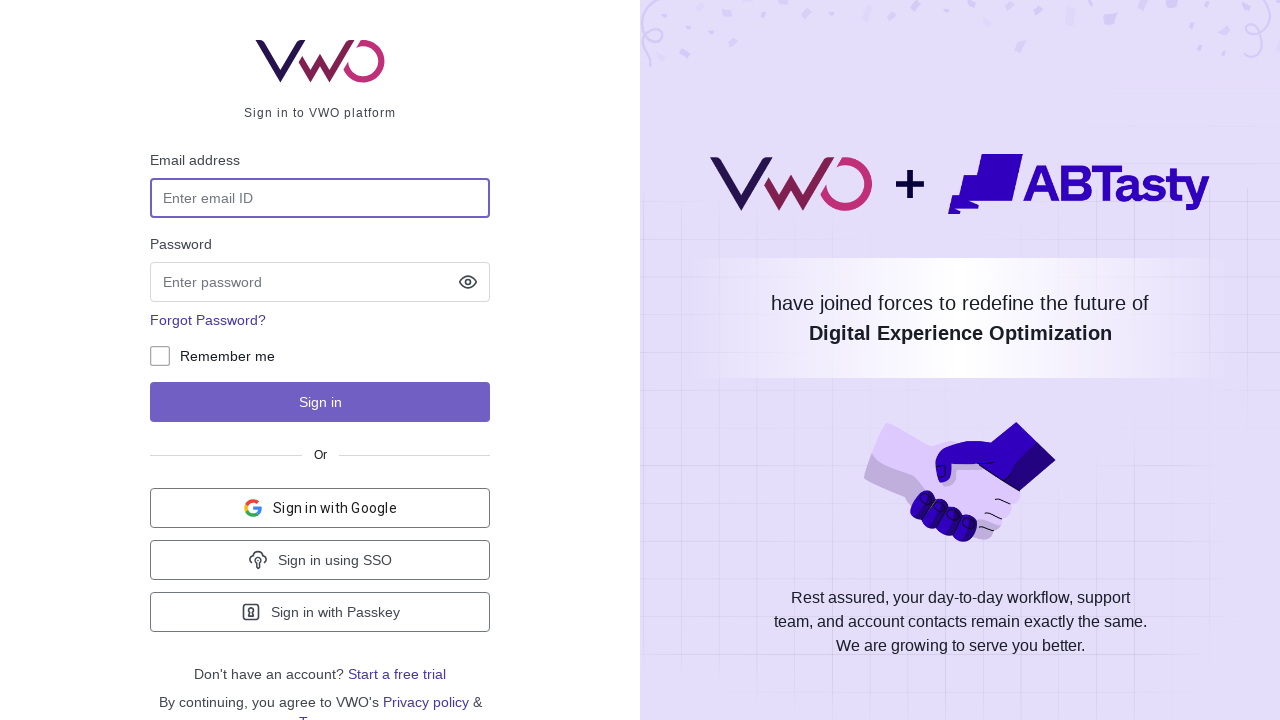

Navigated to VWO application URL https://app.vwo.com
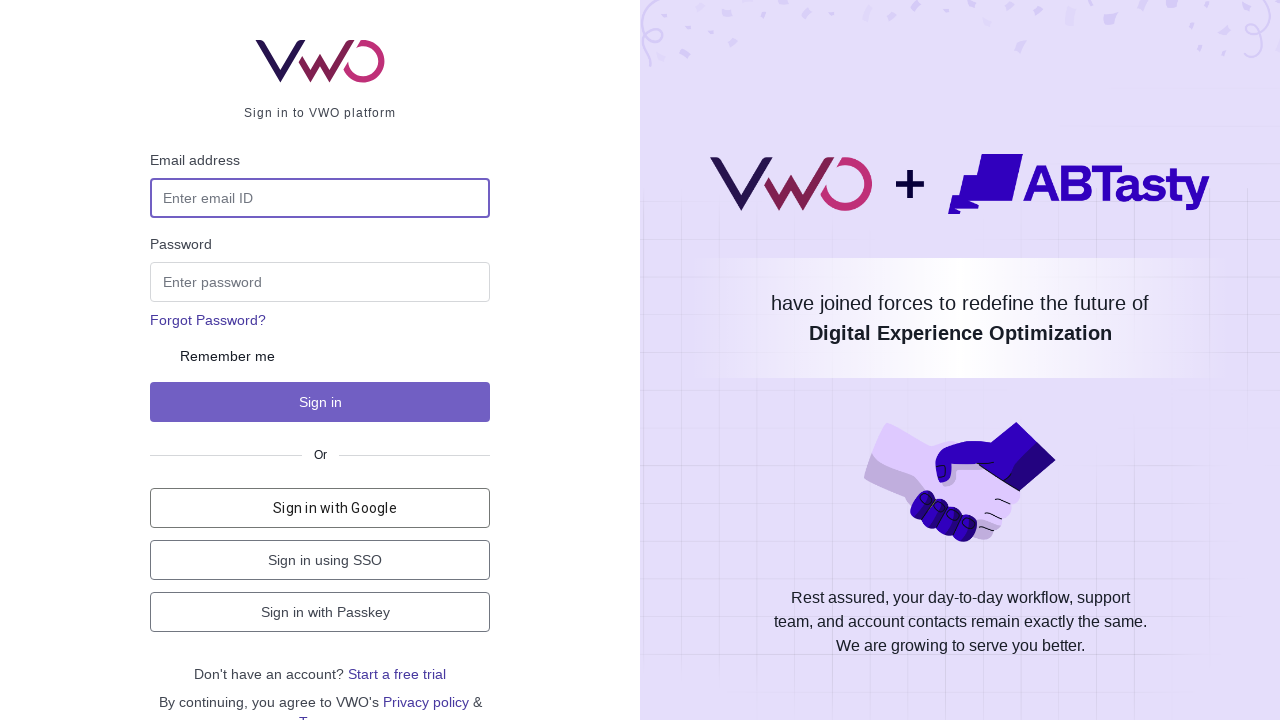

Page DOM content loaded successfully
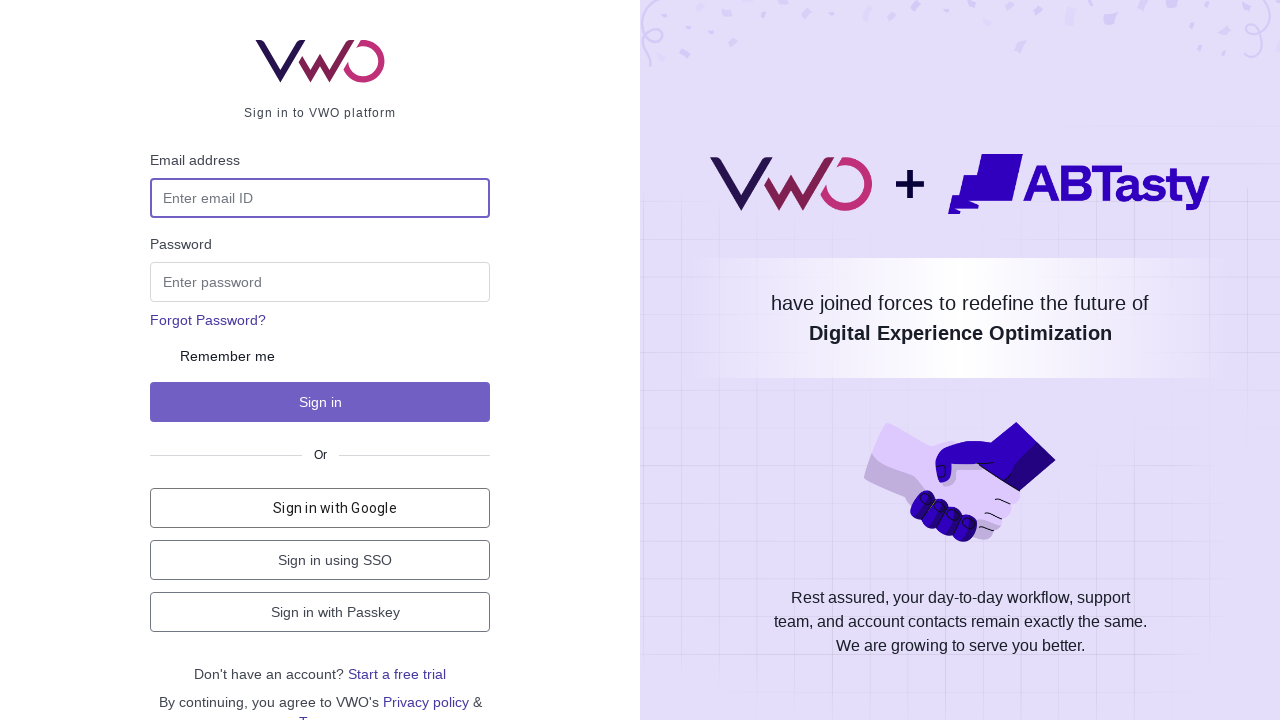

Verified page title matches expected value 'Login - VWO'
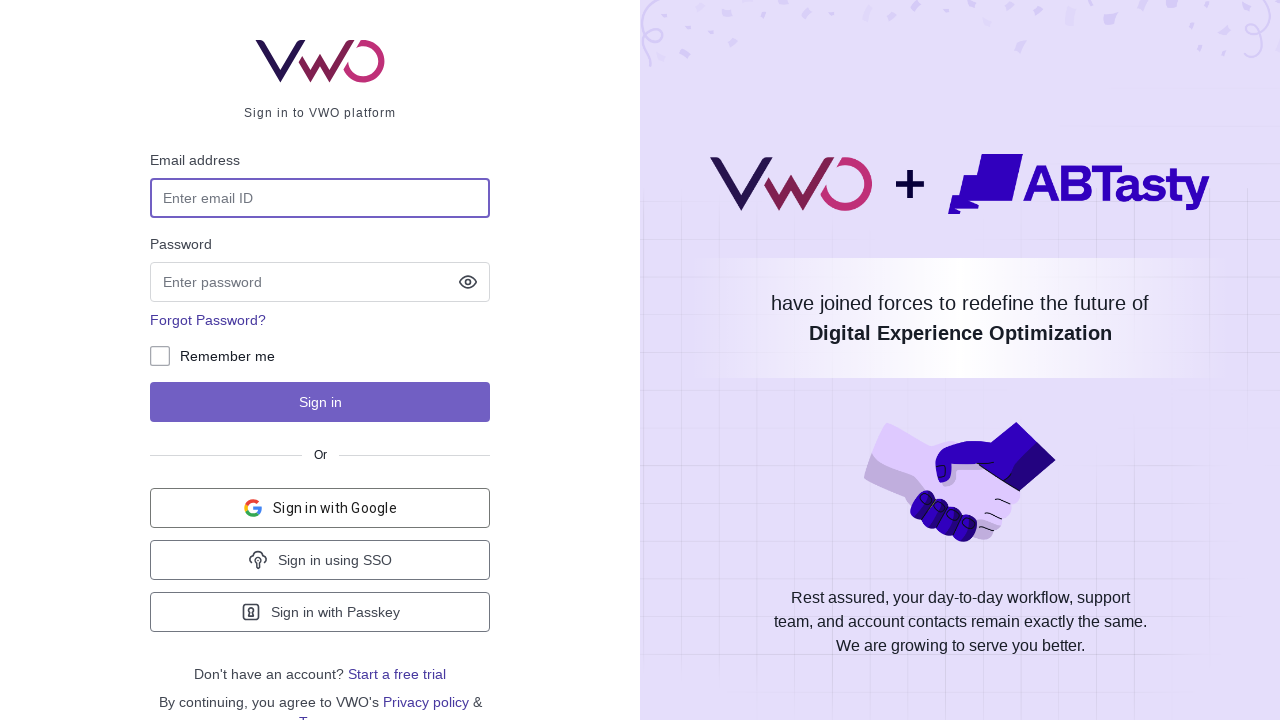

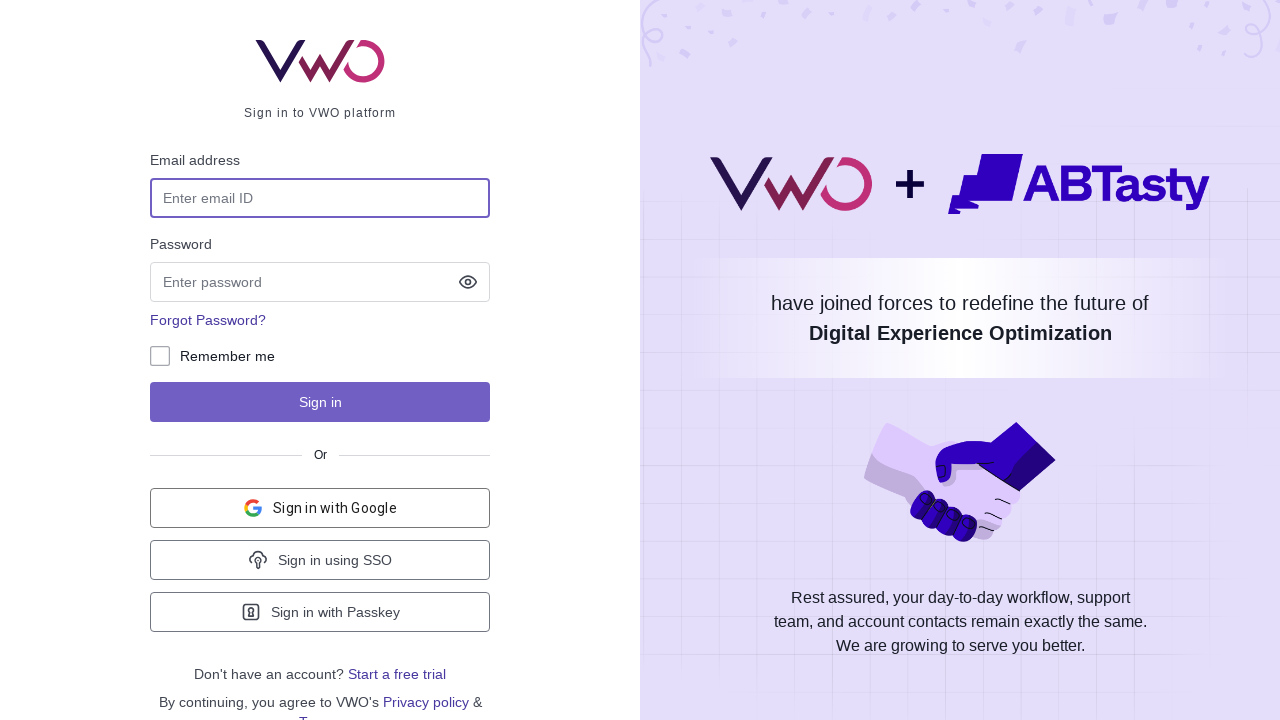